Tests closing a modal dialog by pressing Enter key on the OK button

Starting URL: https://testpages.eviltester.com/styled/alerts/fake-alert-test.html

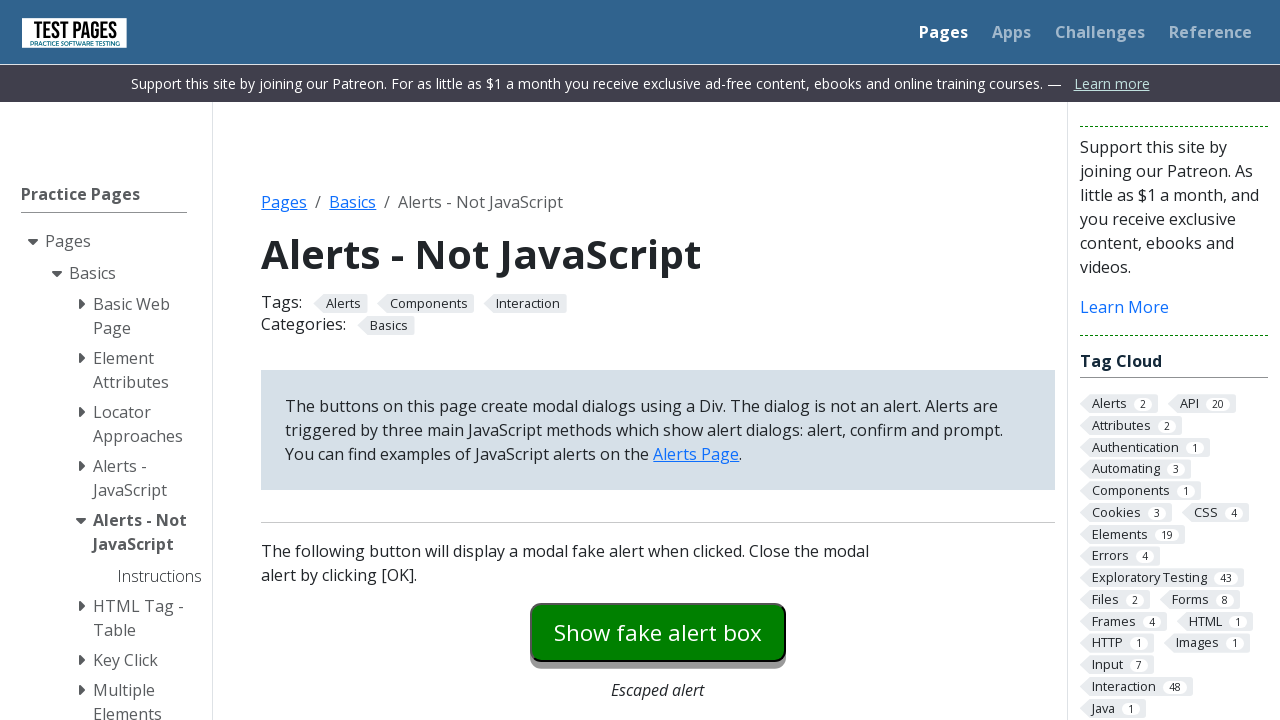

Navigated to fake alert test page
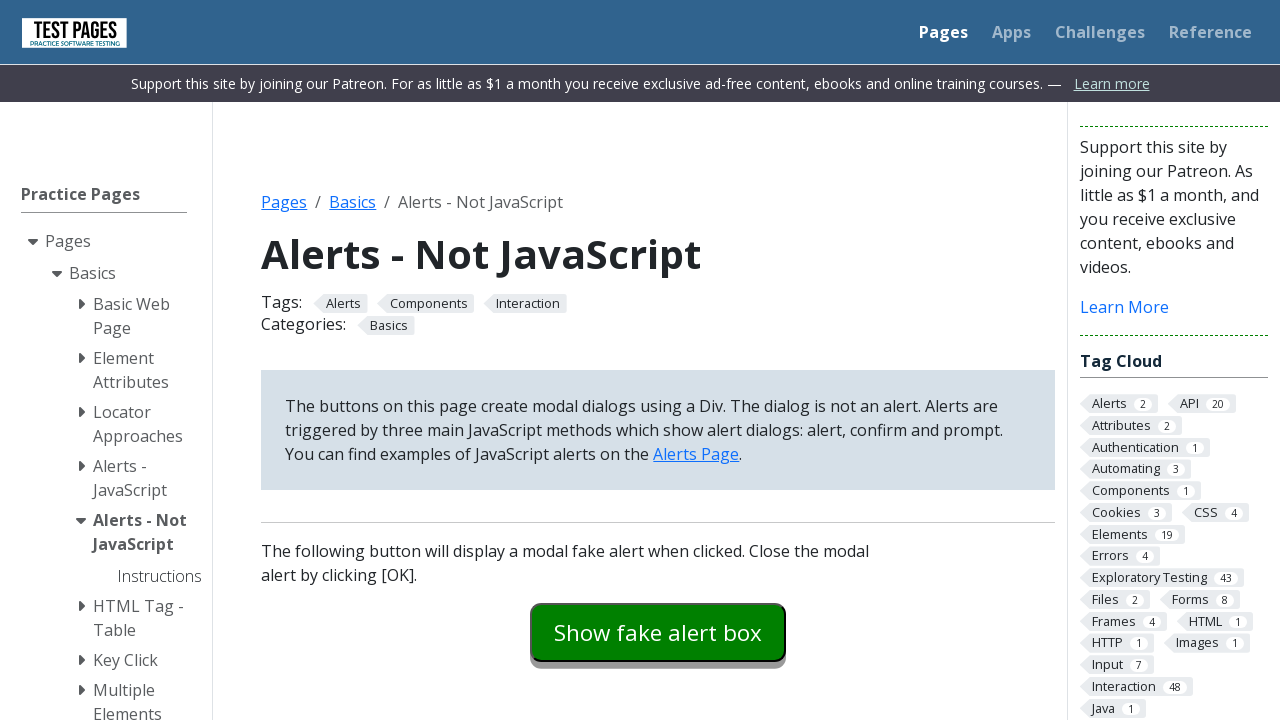

Clicked the open modal dialog button at (658, 360) on #modaldialog
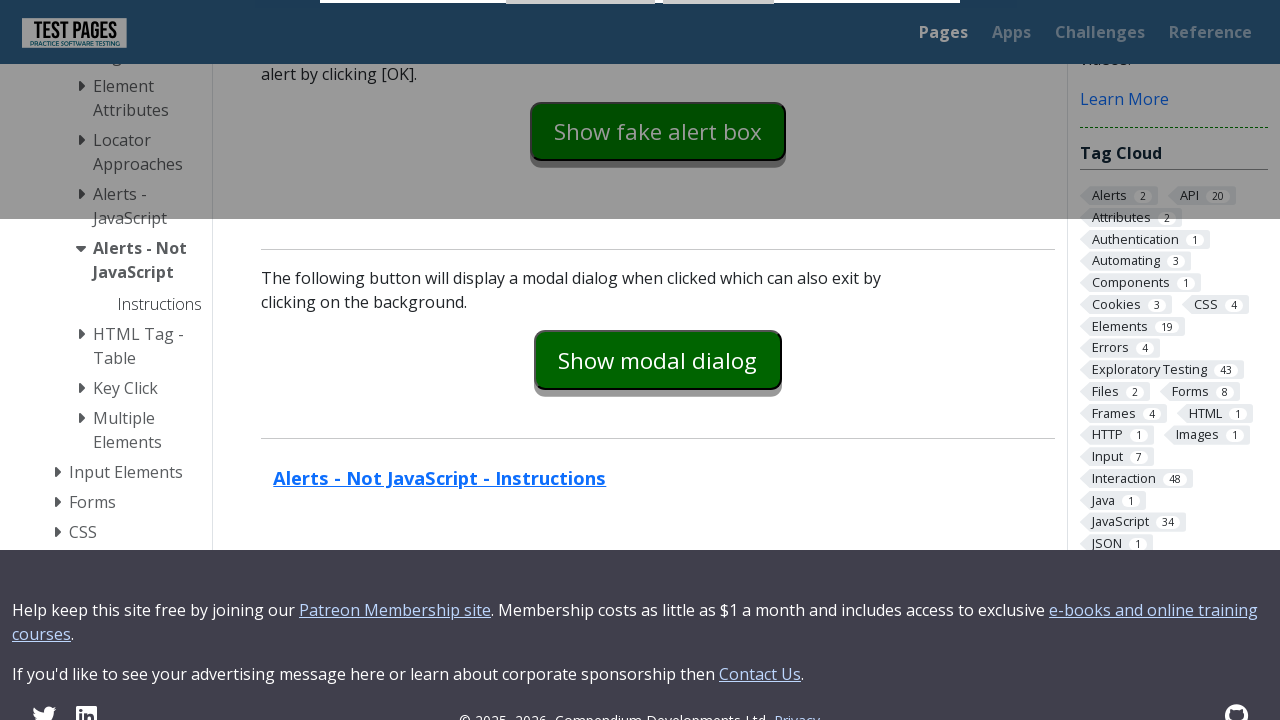

Focused on the OK button on #dialog-ok
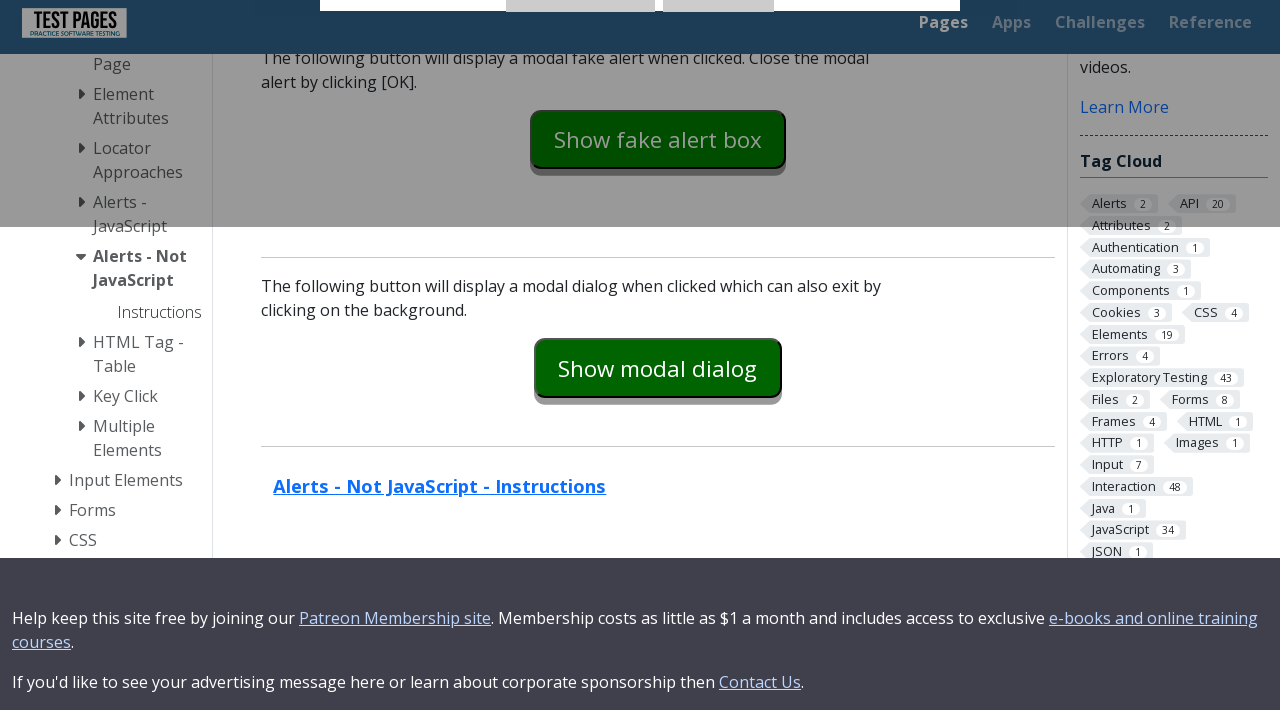

Pressed Enter key on the OK button
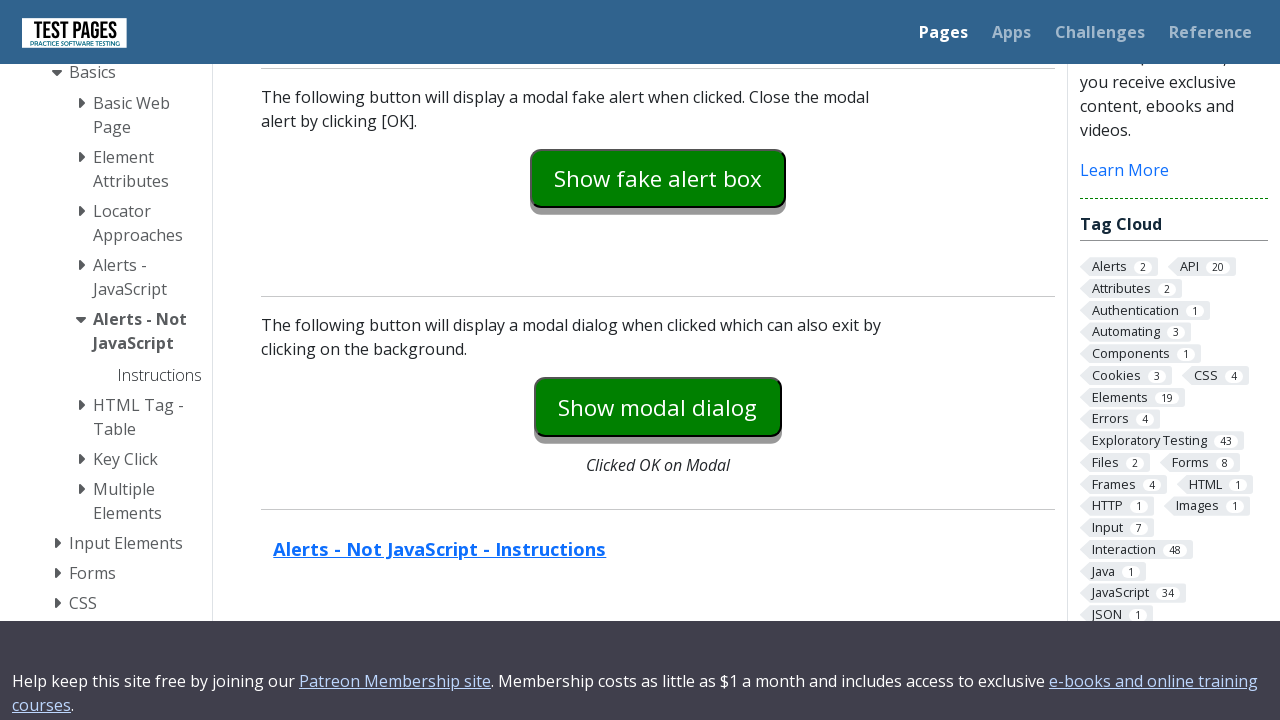

Verified that the dialog is hidden
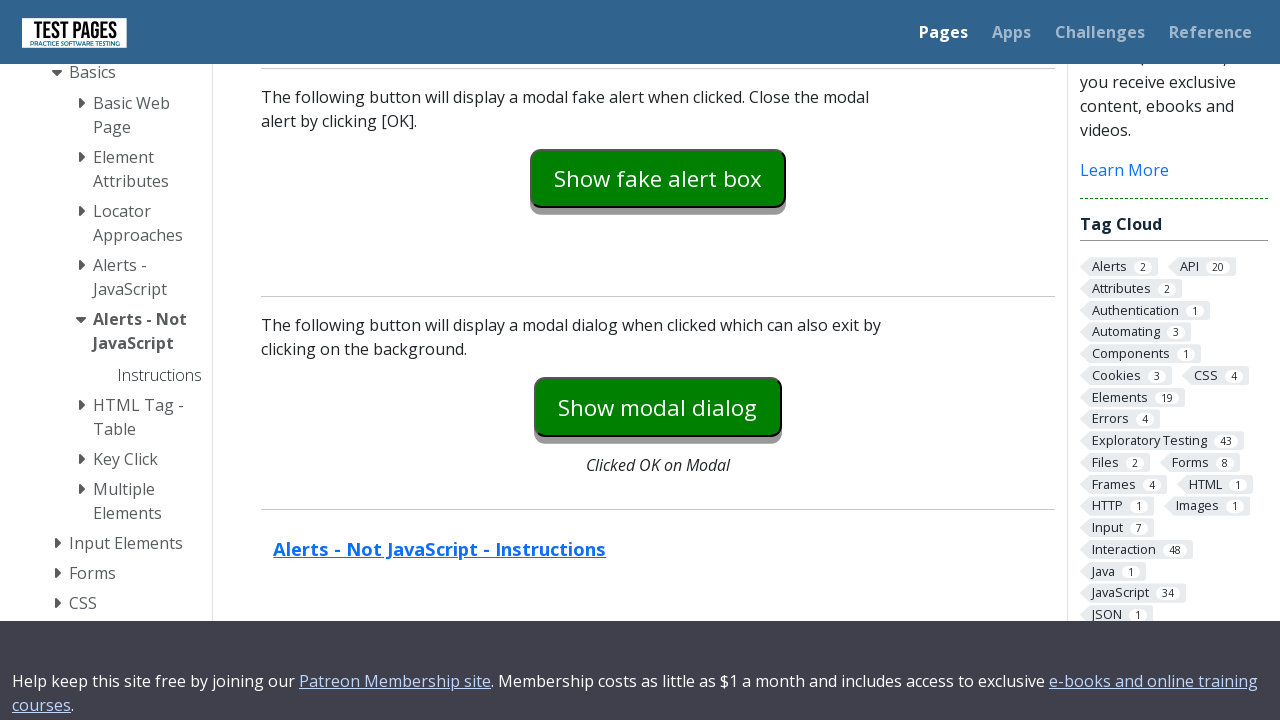

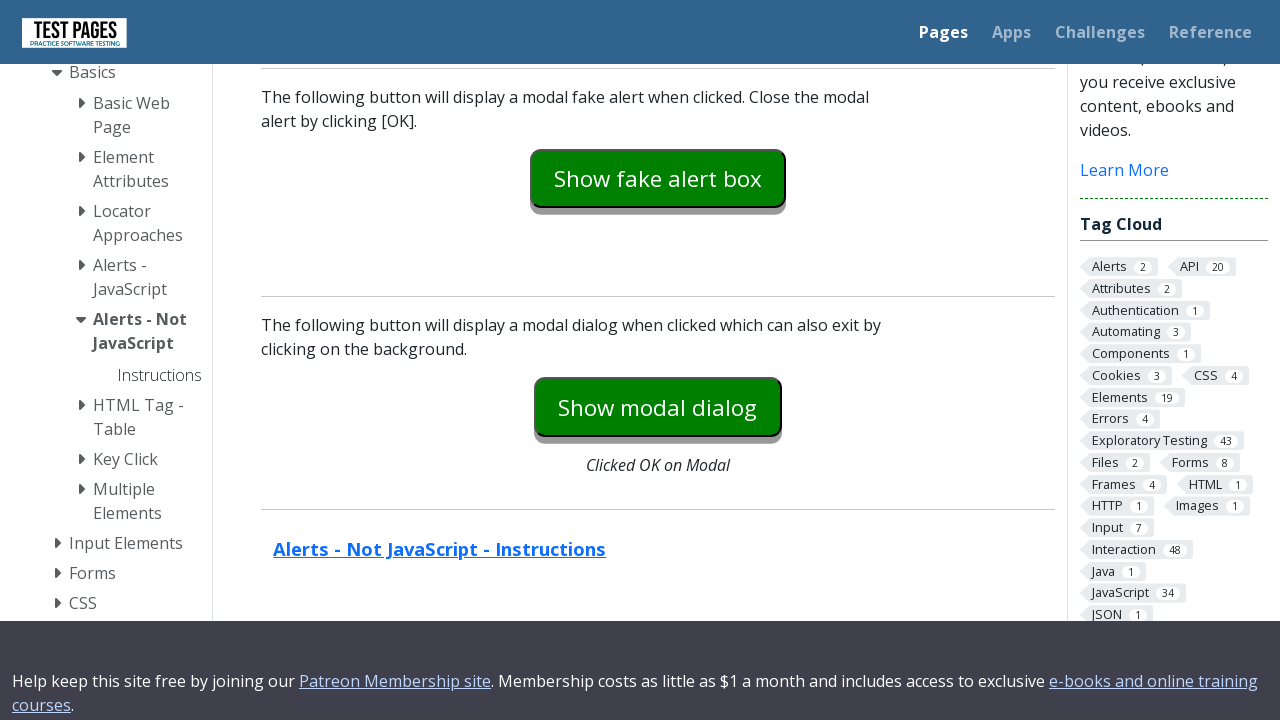